Tests navigation to JavaScript Alerts page by clicking the link and navigating back

Starting URL: https://the-internet.herokuapp.com

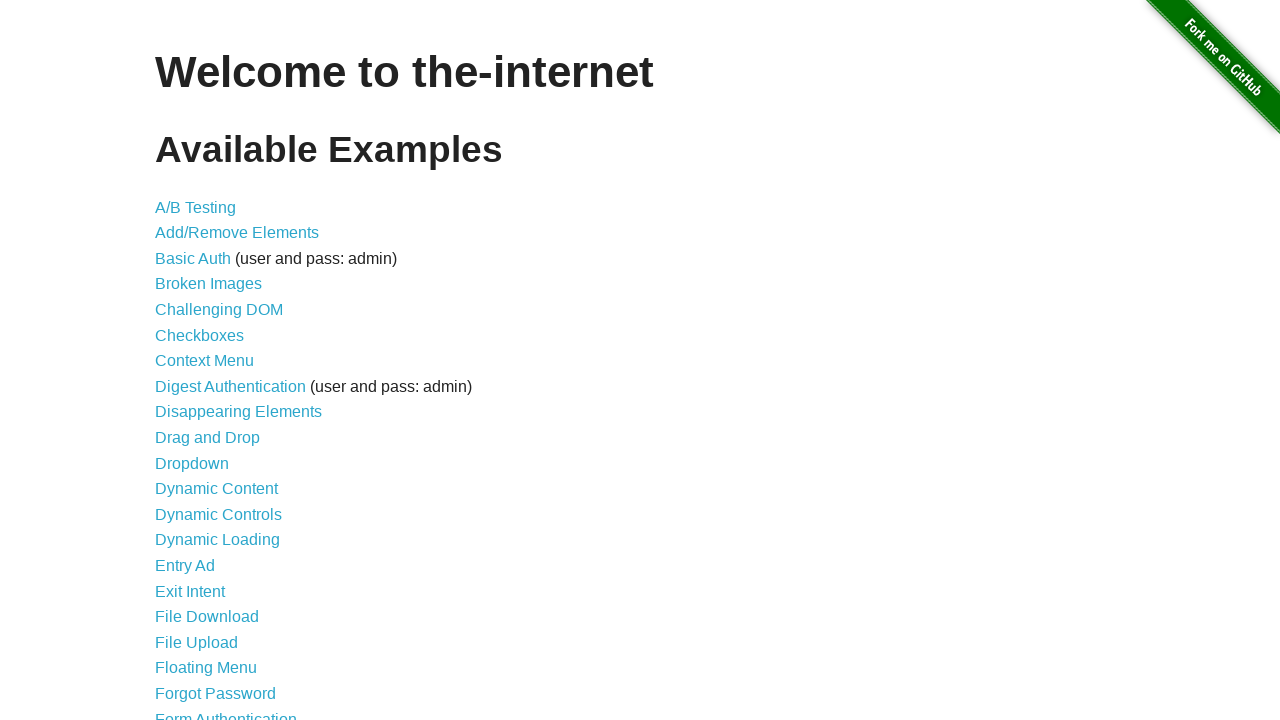

Clicked JavaScript Alerts link at (214, 361) on xpath=//*[@id="content"]/ul/li[29]/a
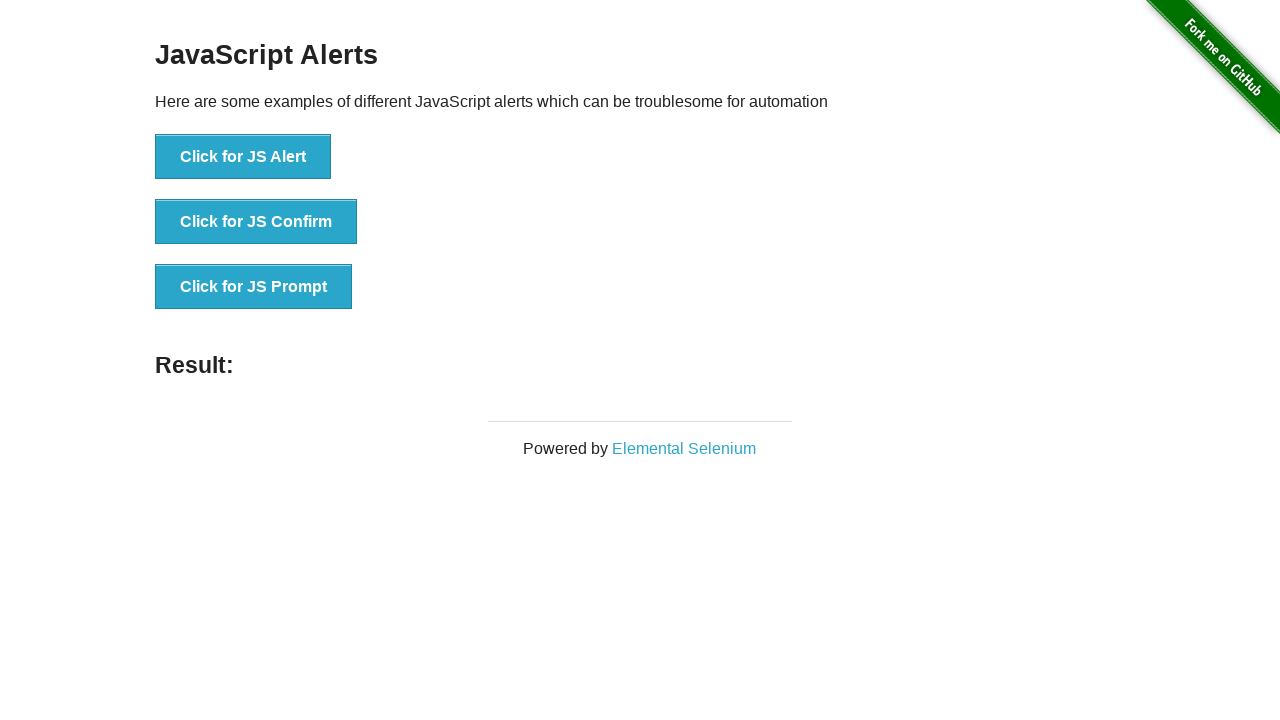

Navigated back to main page
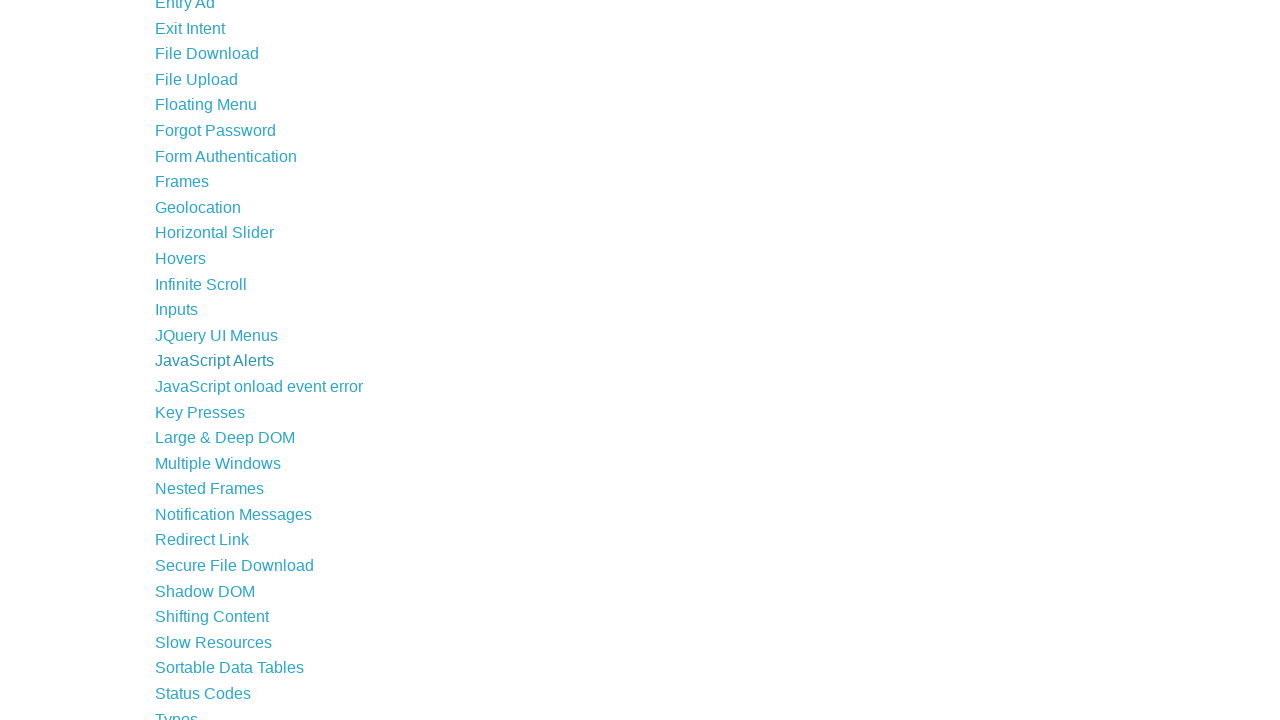

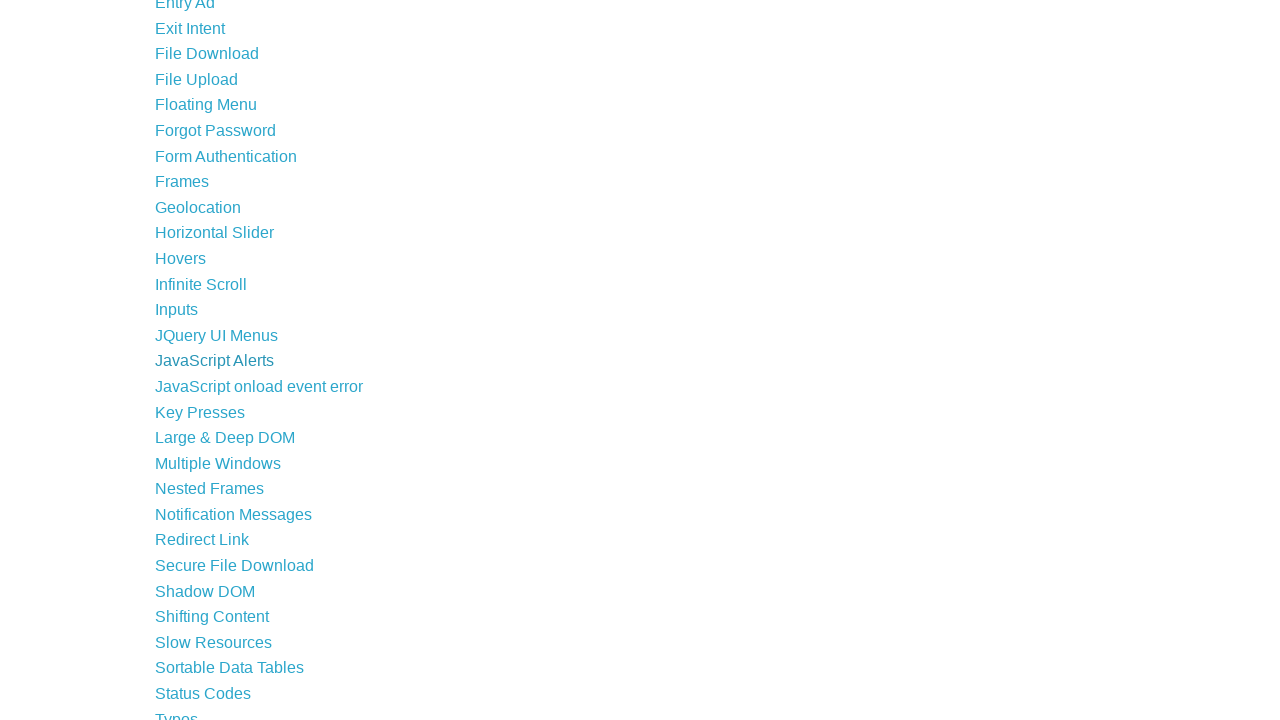